Tests Python.org search functionality by searching for "pycon" and verifying that results are displayed

Starting URL: http://www.python.org

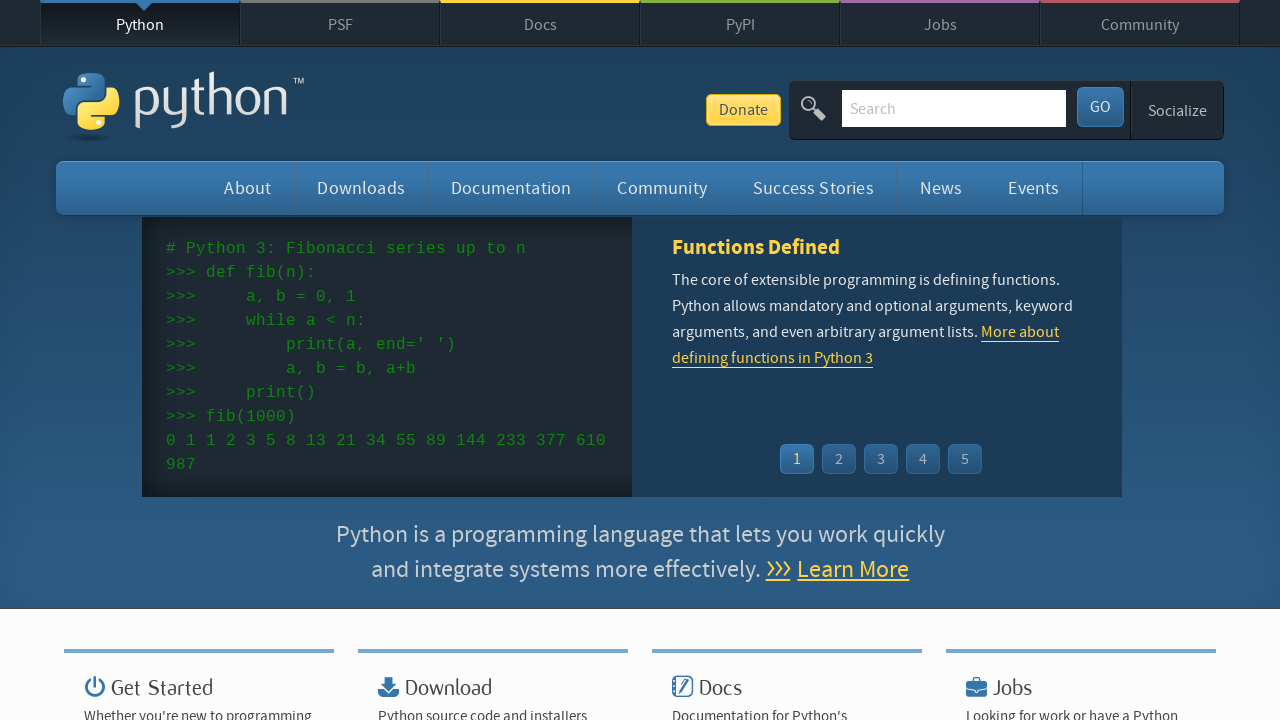

Verified 'Python' is in the page title
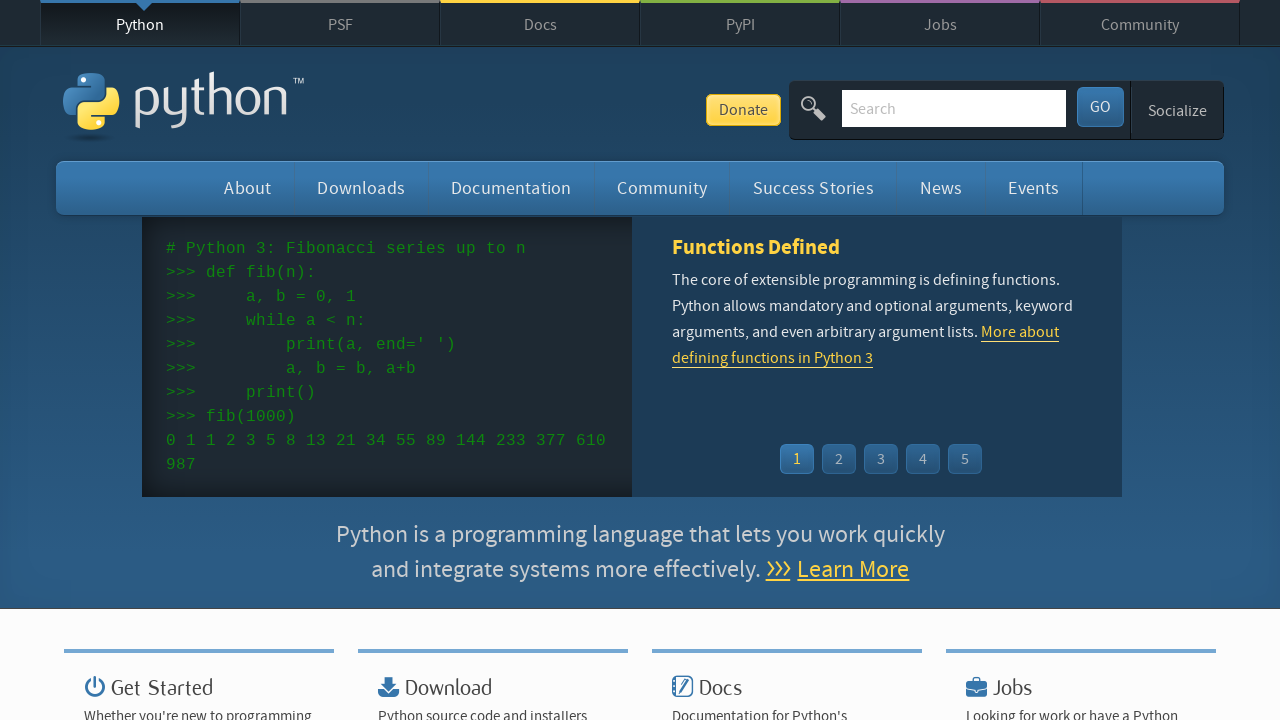

Cleared the search input field on input[name='q']
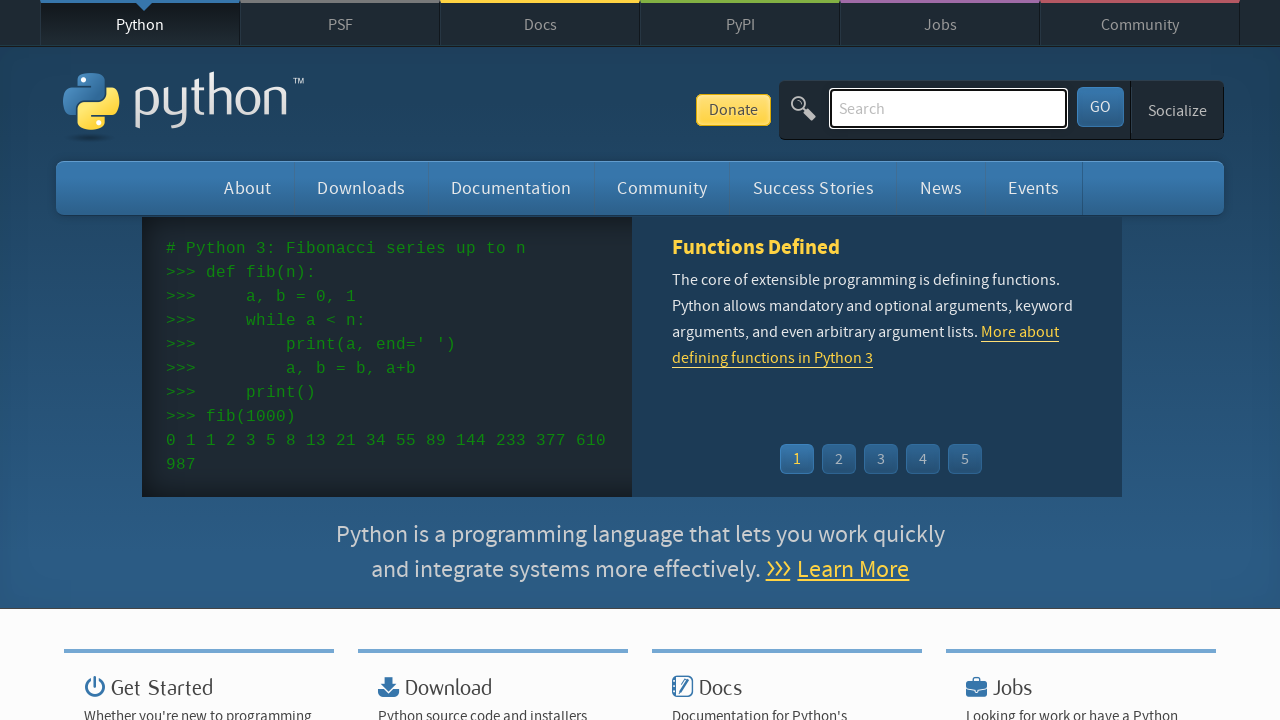

Filled search input field with 'pycon' on input[name='q']
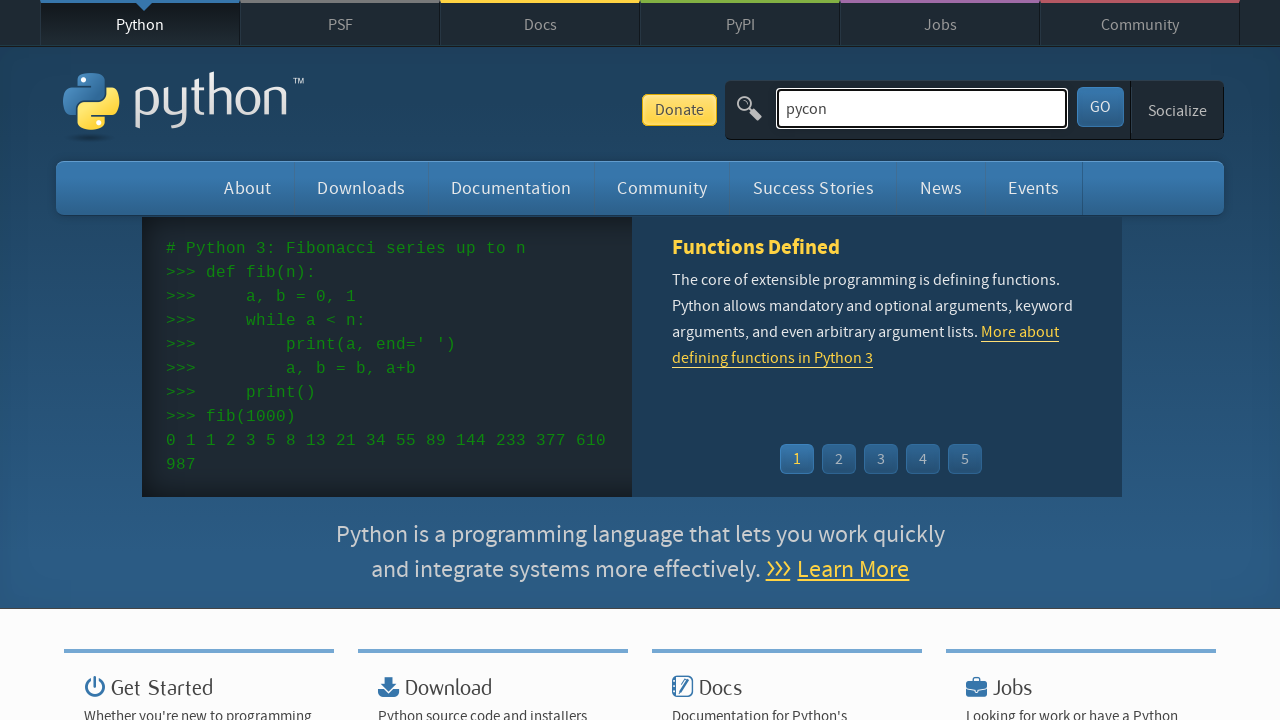

Pressed Enter to submit search query on input[name='q']
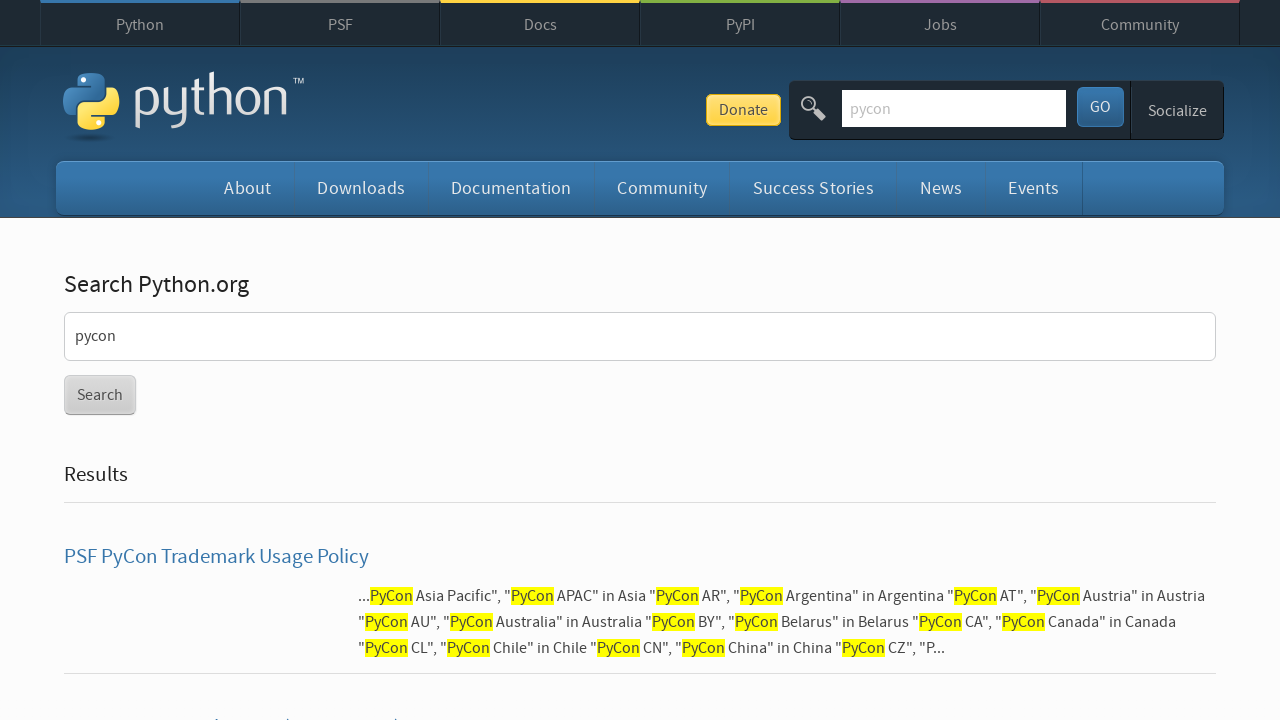

Search results page loaded (networkidle)
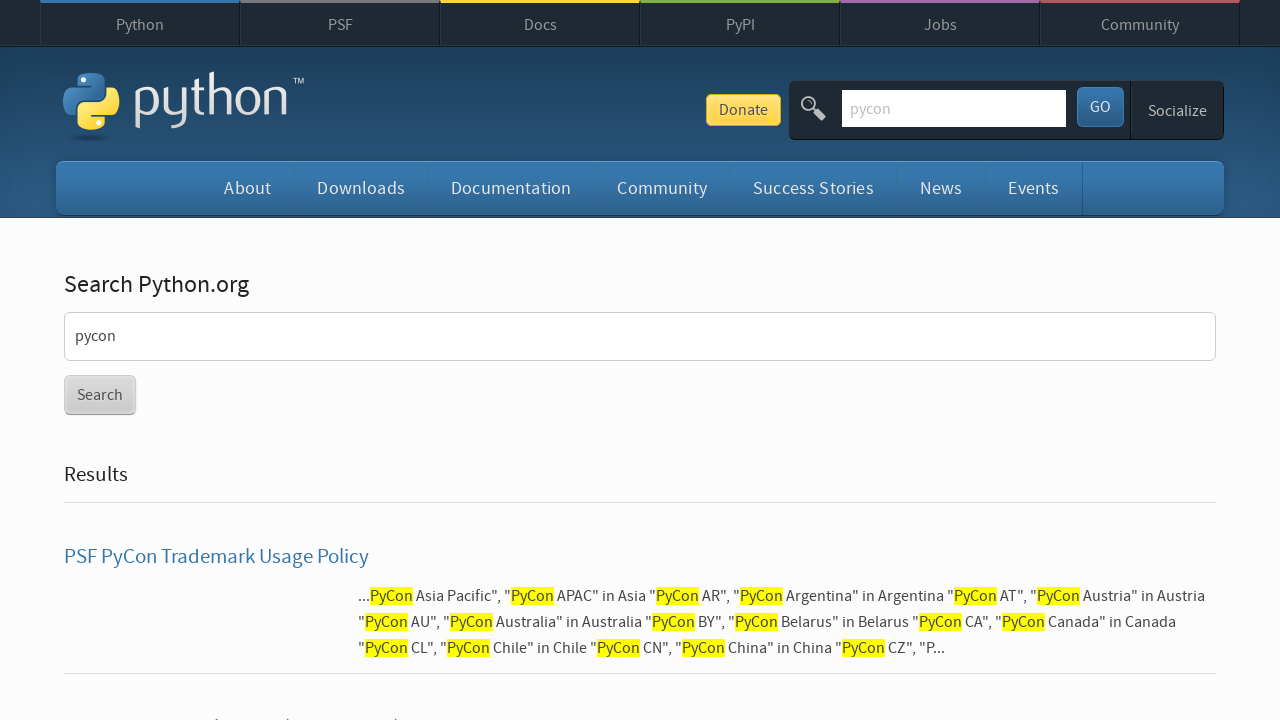

Verified search results are displayed (no 'No results found' message)
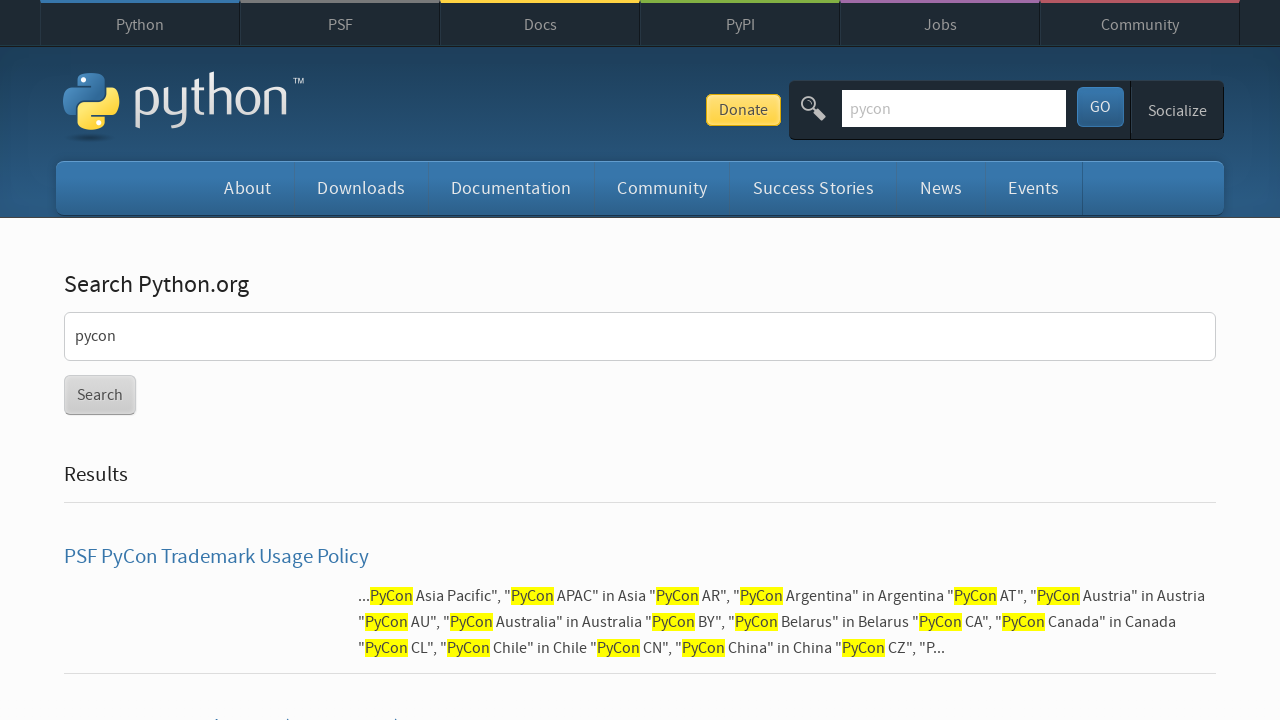

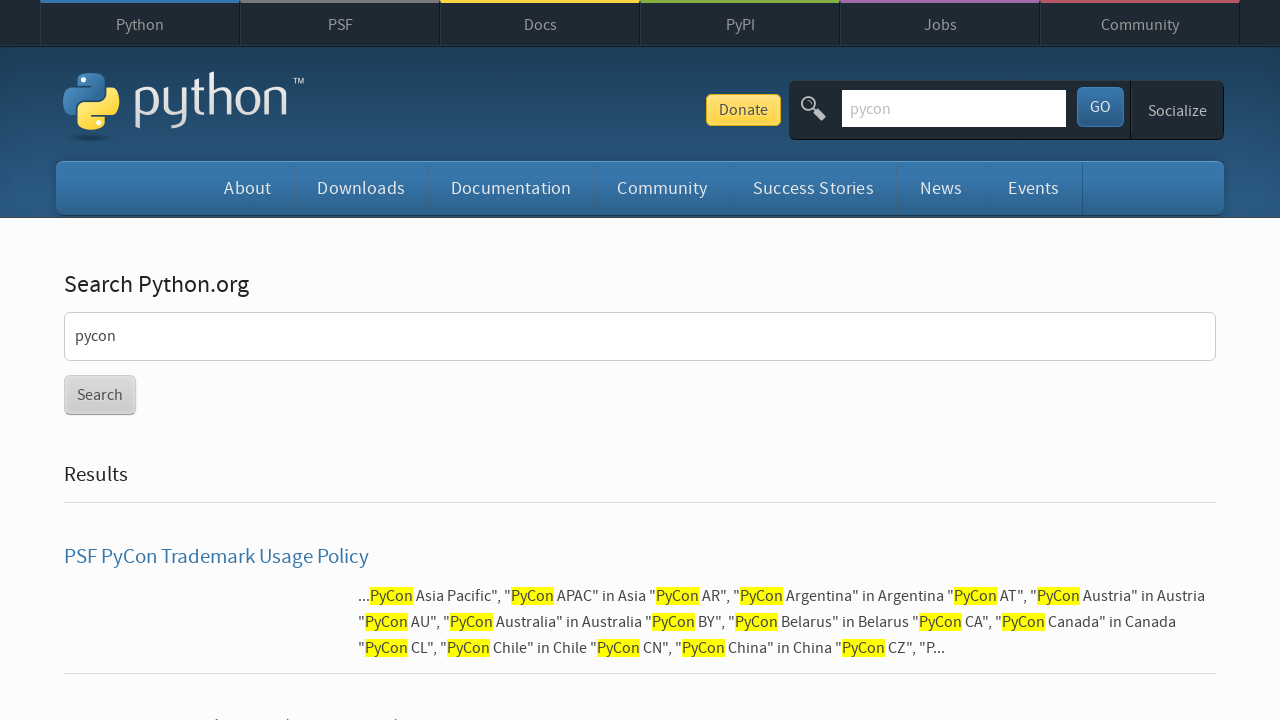